Tests the instructions modal by opening it, verifying it's displayed, and closing it with the checkmark button

Starting URL: https://ghsvensson.github.io/NeonTyper/

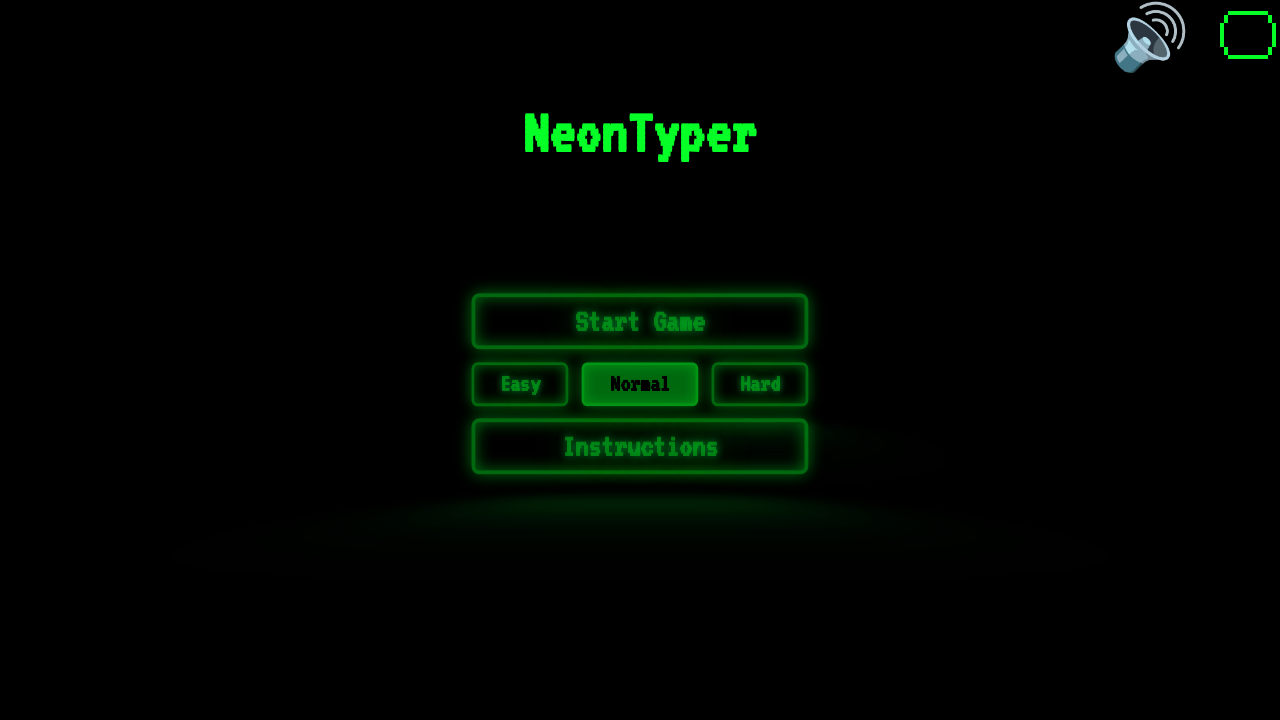

Clicked instructions button to open instructions modal at (640, 447) on #instr-button
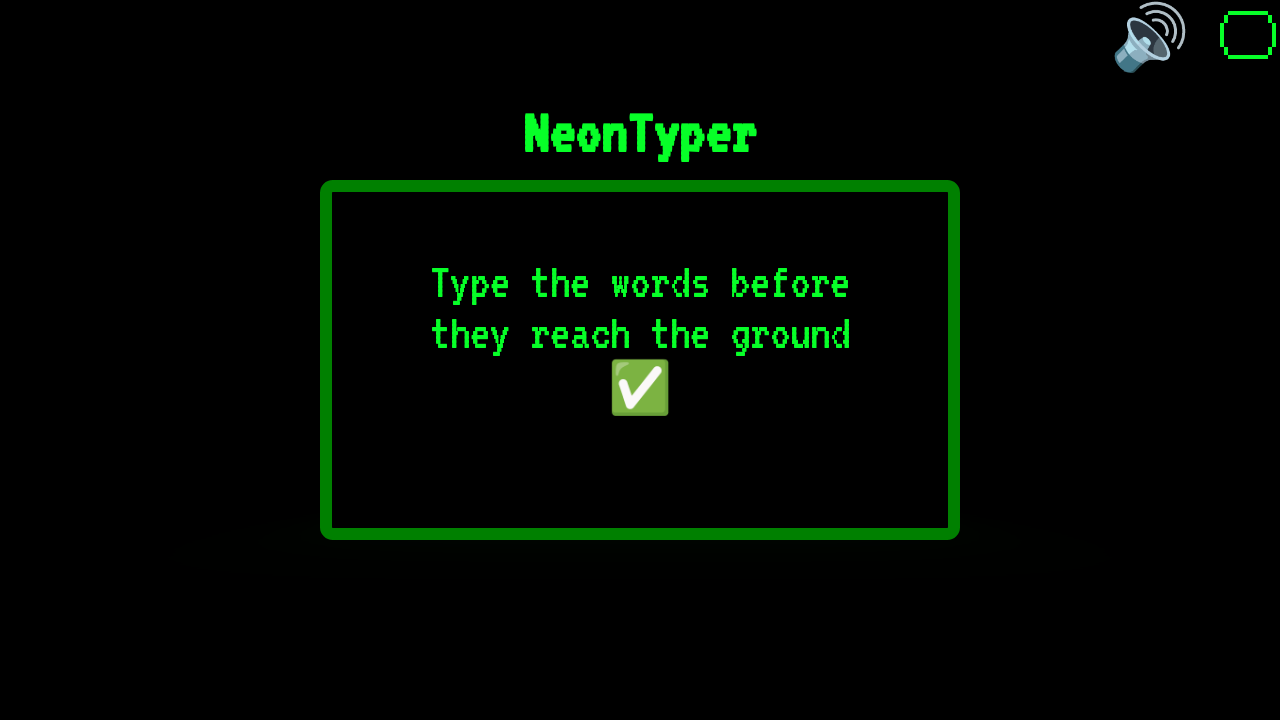

Instructions modal is now visible
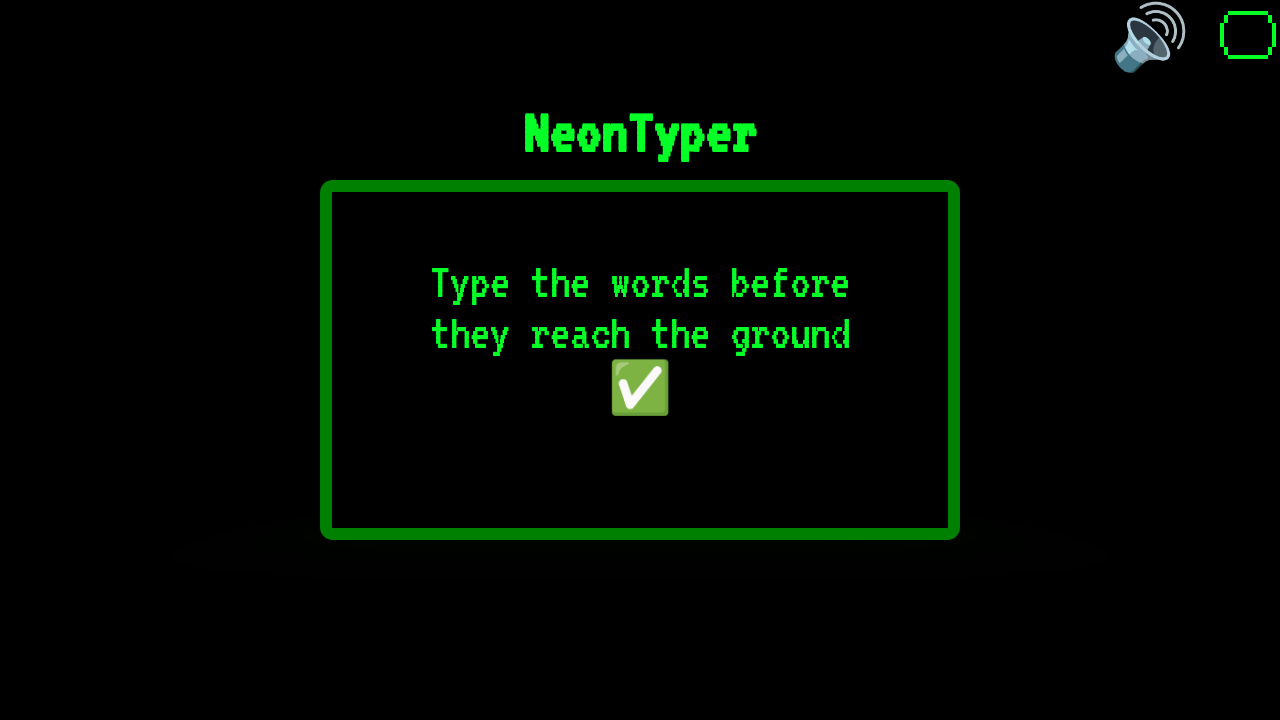

Clicked checkmark button to close instructions modal at (640, 388) on #checkmark-button
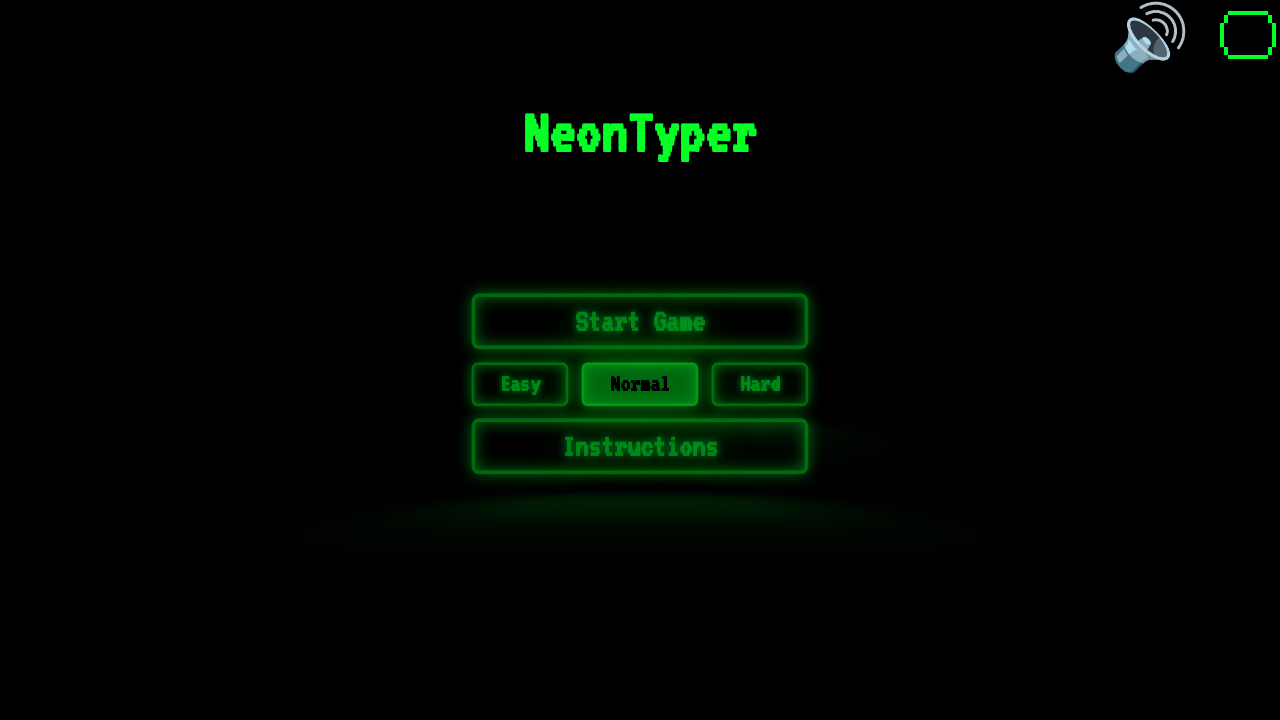

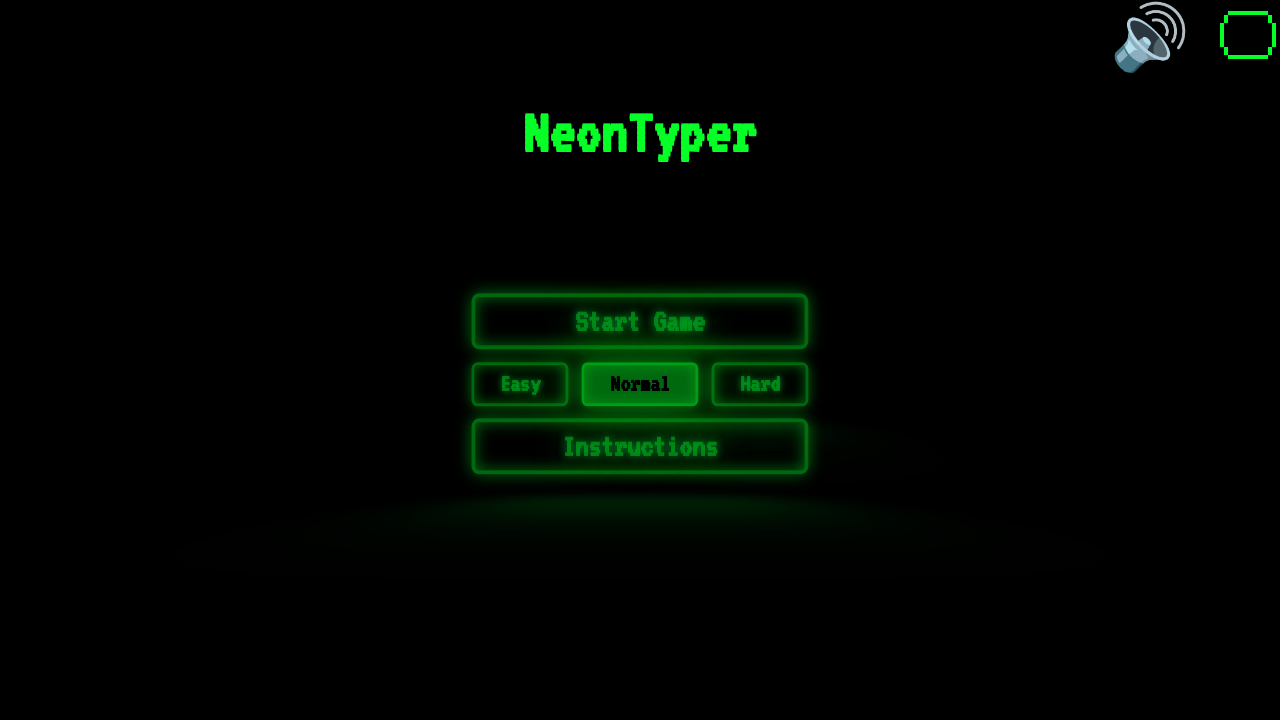